Tests various JavaScript alert types on a demo page including simple alerts, confirmation alerts, and prompt alerts - clicking buttons to trigger each alert type, accepting/dismissing them, and entering text in the prompt alert.

Starting URL: https://demoqa.com/alerts

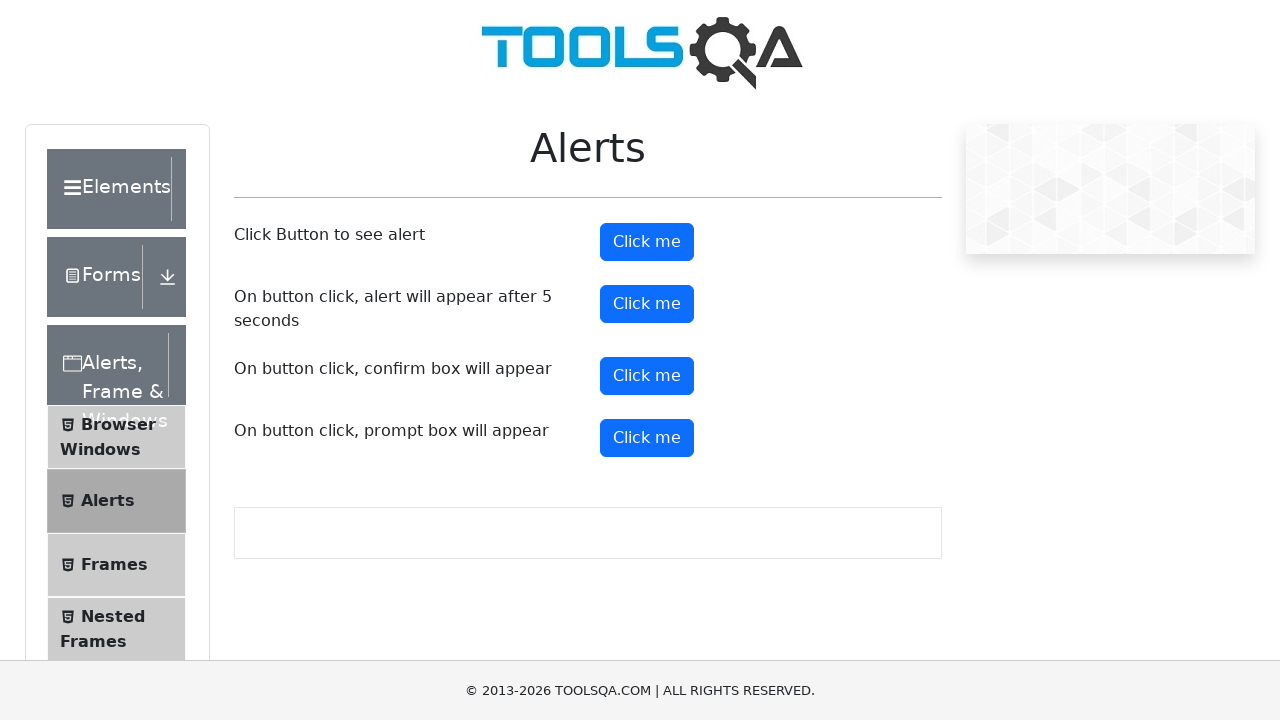

Clicked simple alert button at (647, 242) on button#alertButton
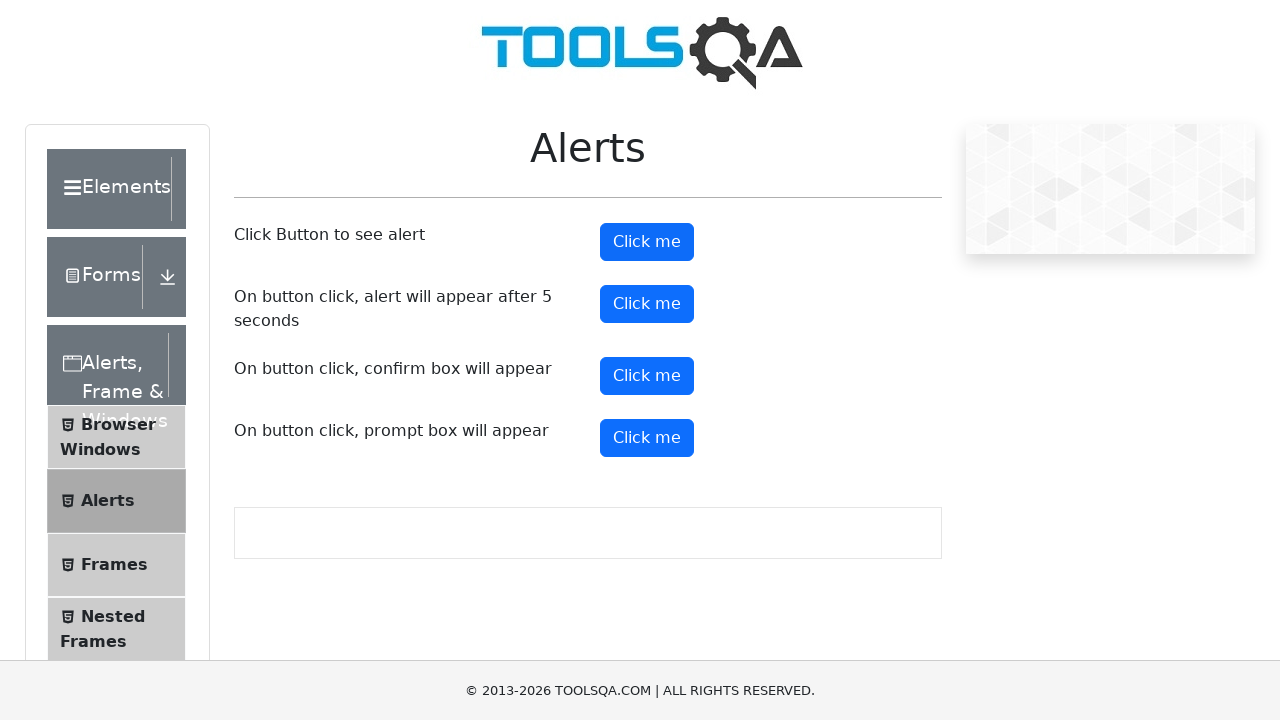

Registered dialog handler to accept simple alert
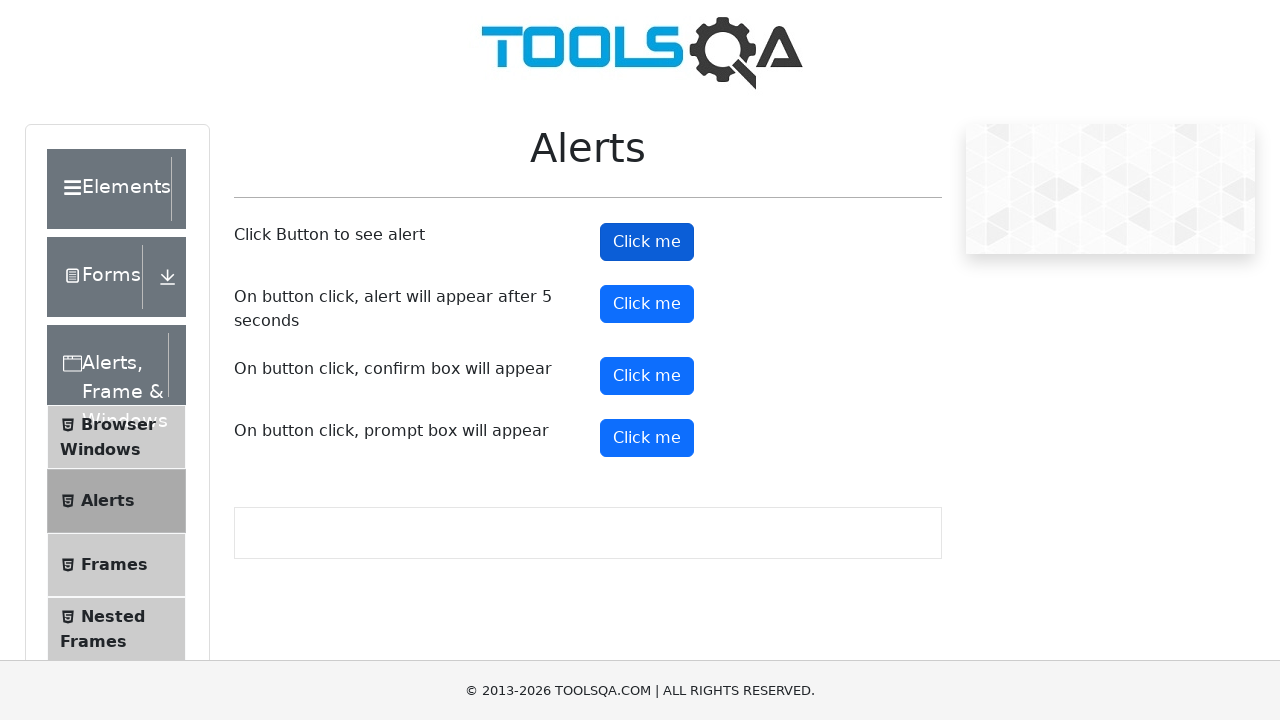

Waited for simple alert to be accepted
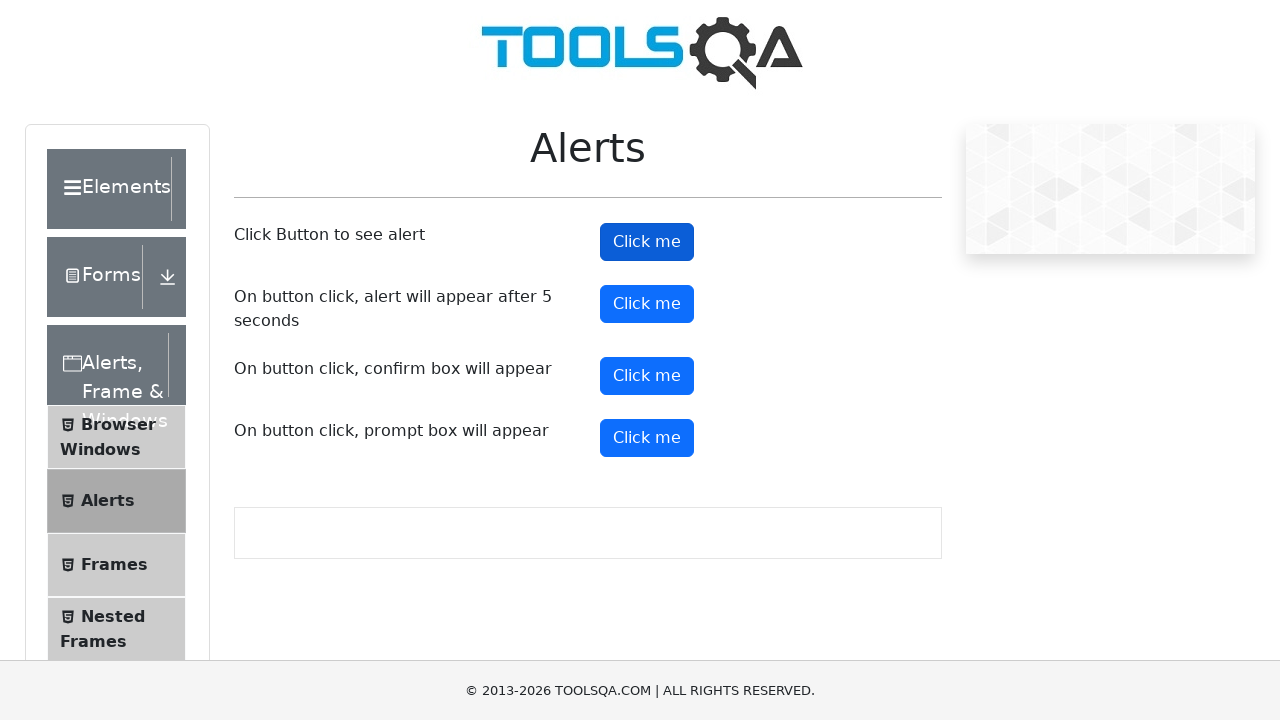

Clicked confirmation alert button at (647, 376) on button#confirmButton
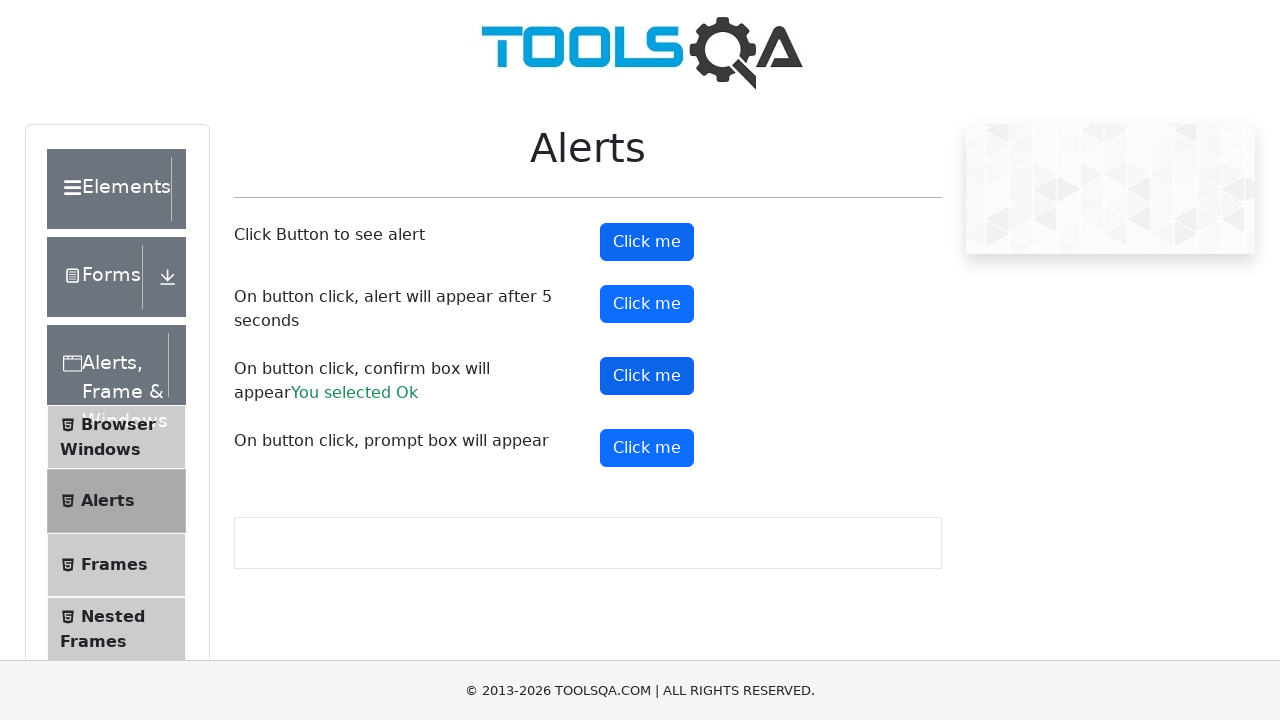

Registered dialog handler to dismiss confirmation alert
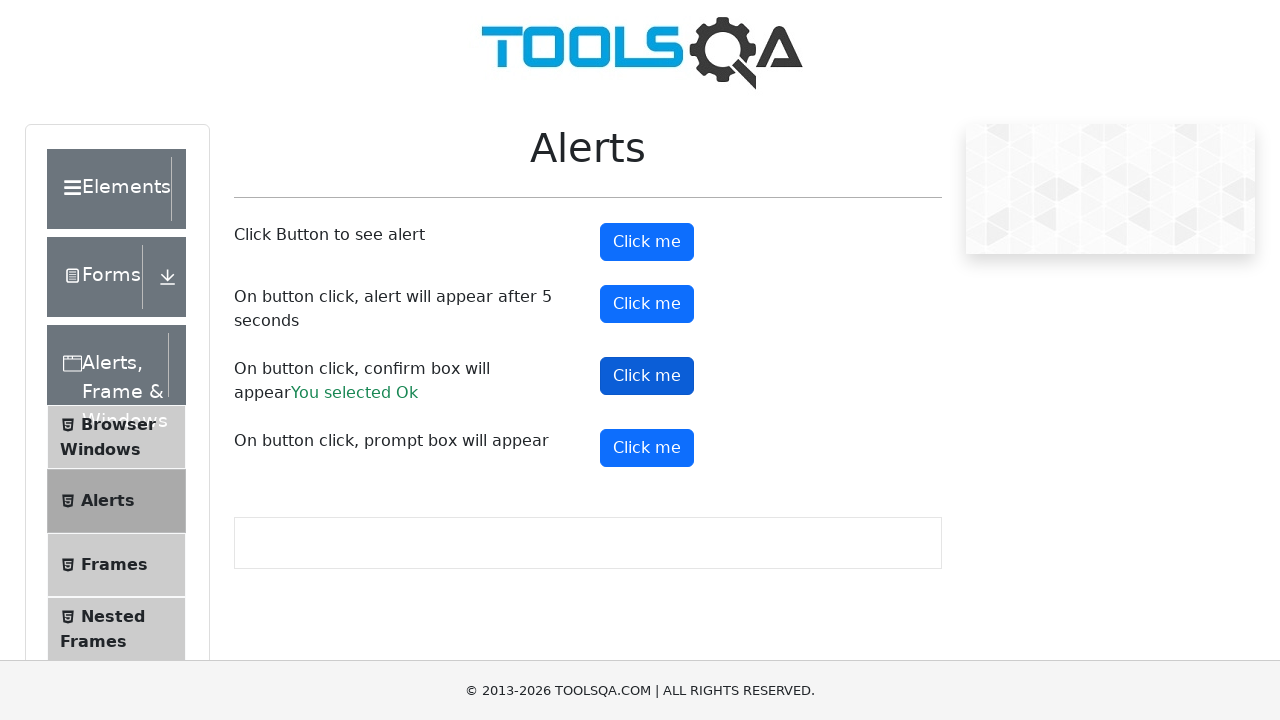

Waited for confirmation alert to be dismissed
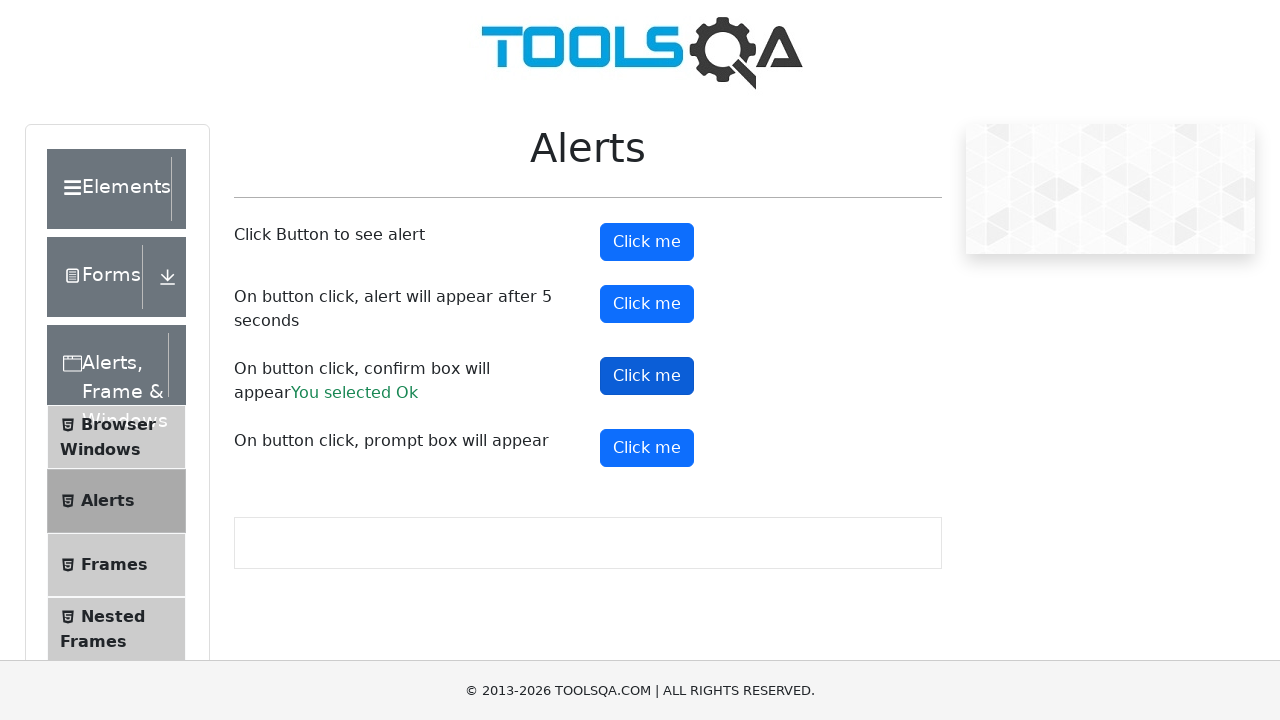

Clicked prompt alert button at (647, 448) on button#promtButton
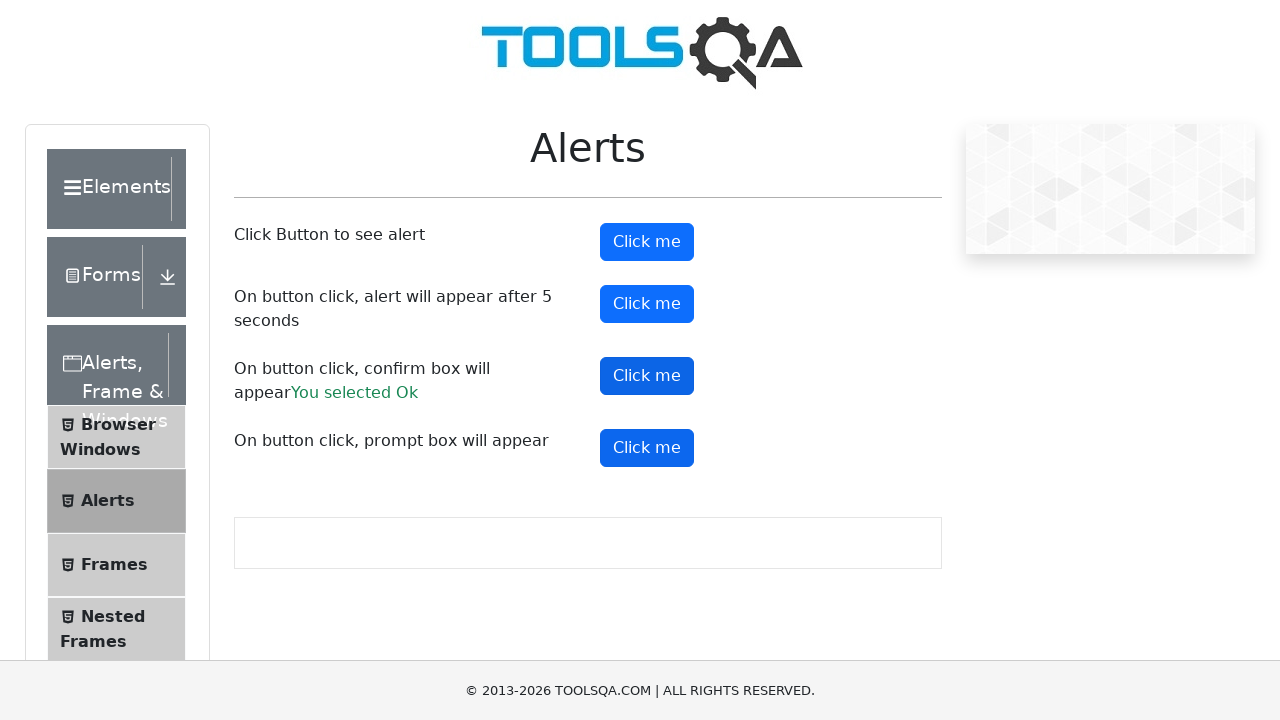

Registered dialog handler to accept prompt alert with text input
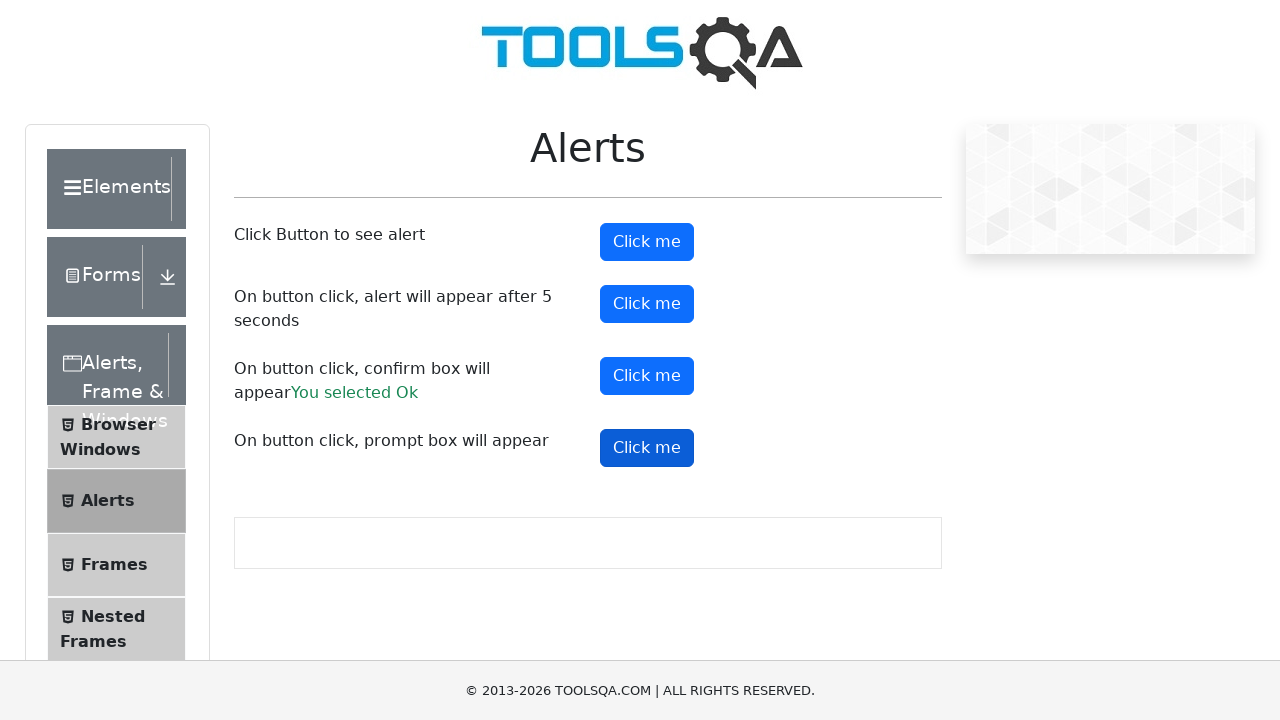

Waited for prompt alert to be accepted with test message
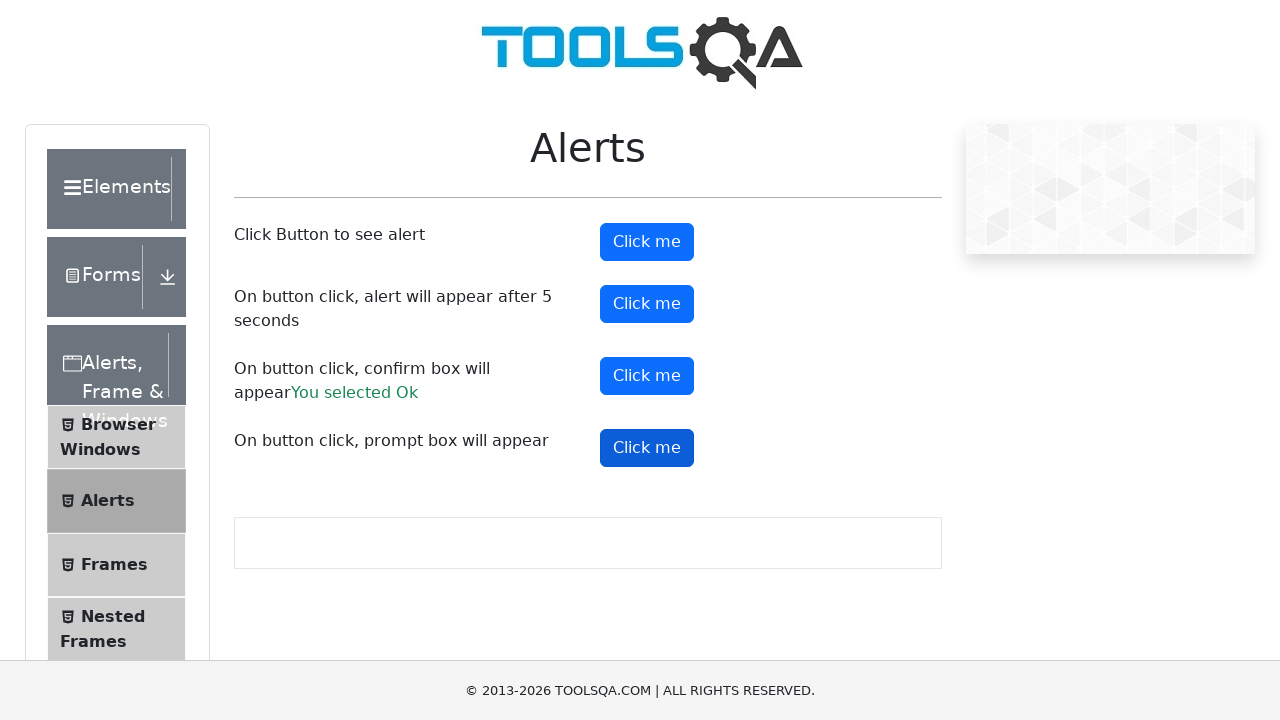

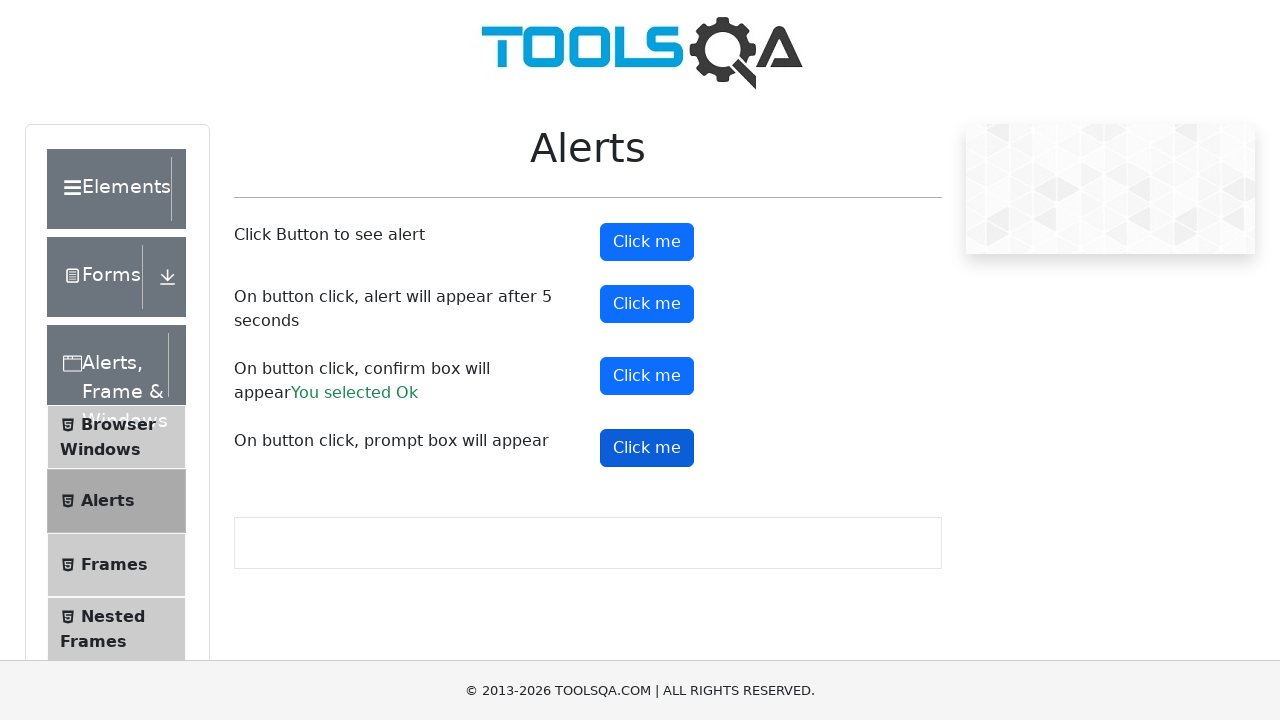